Tests that clicking Clear completed removes completed items from the list

Starting URL: https://demo.playwright.dev/todomvc

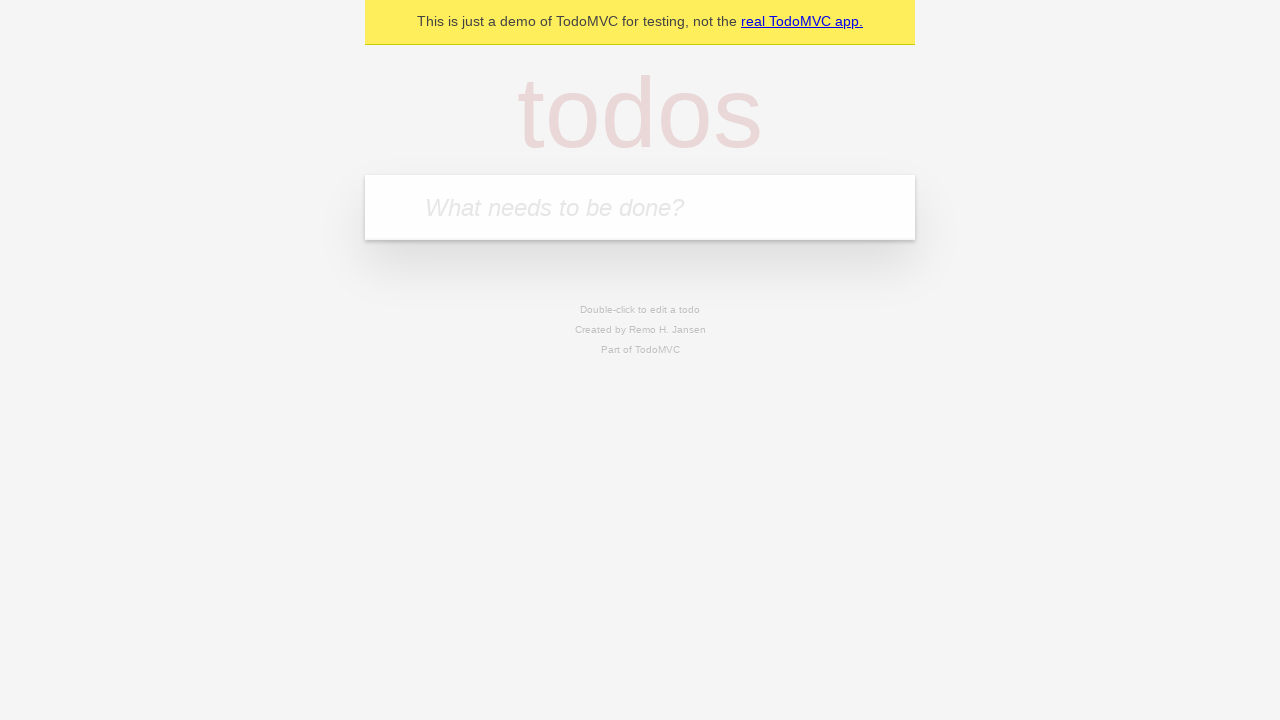

Filled todo input with 'buy some cheese' on internal:attr=[placeholder="What needs to be done?"i]
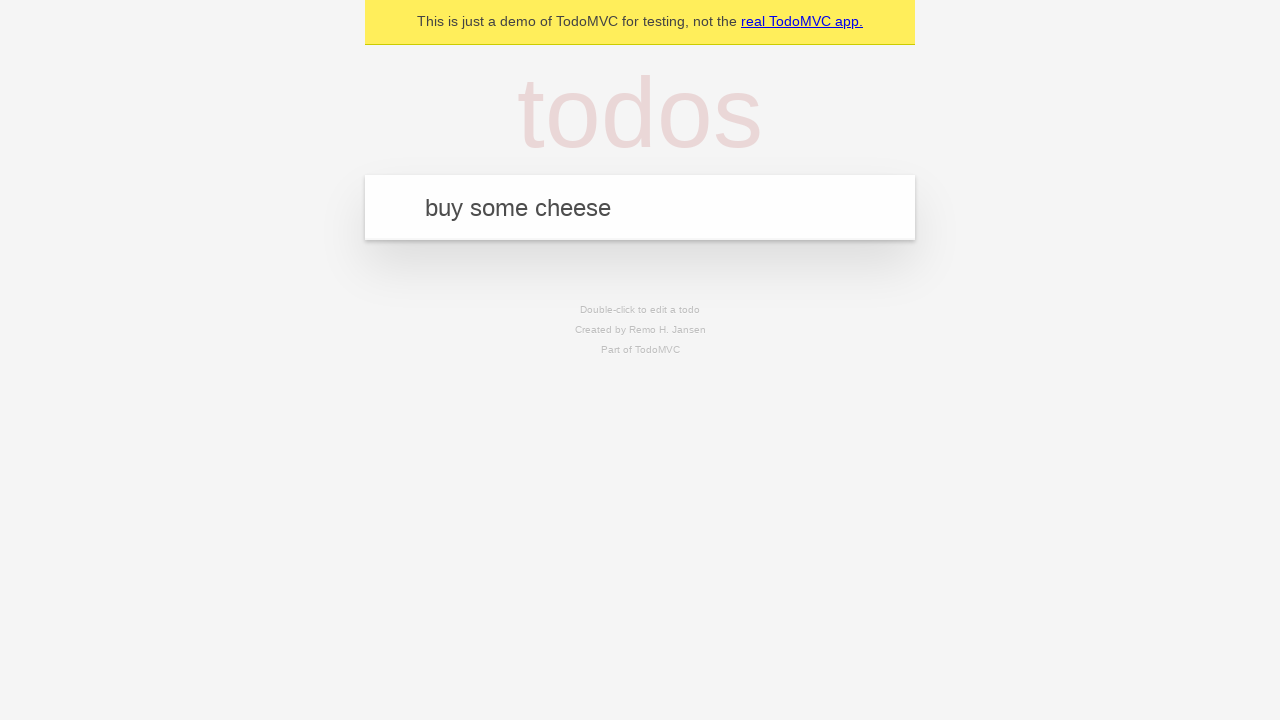

Pressed Enter to add todo 'buy some cheese' on internal:attr=[placeholder="What needs to be done?"i]
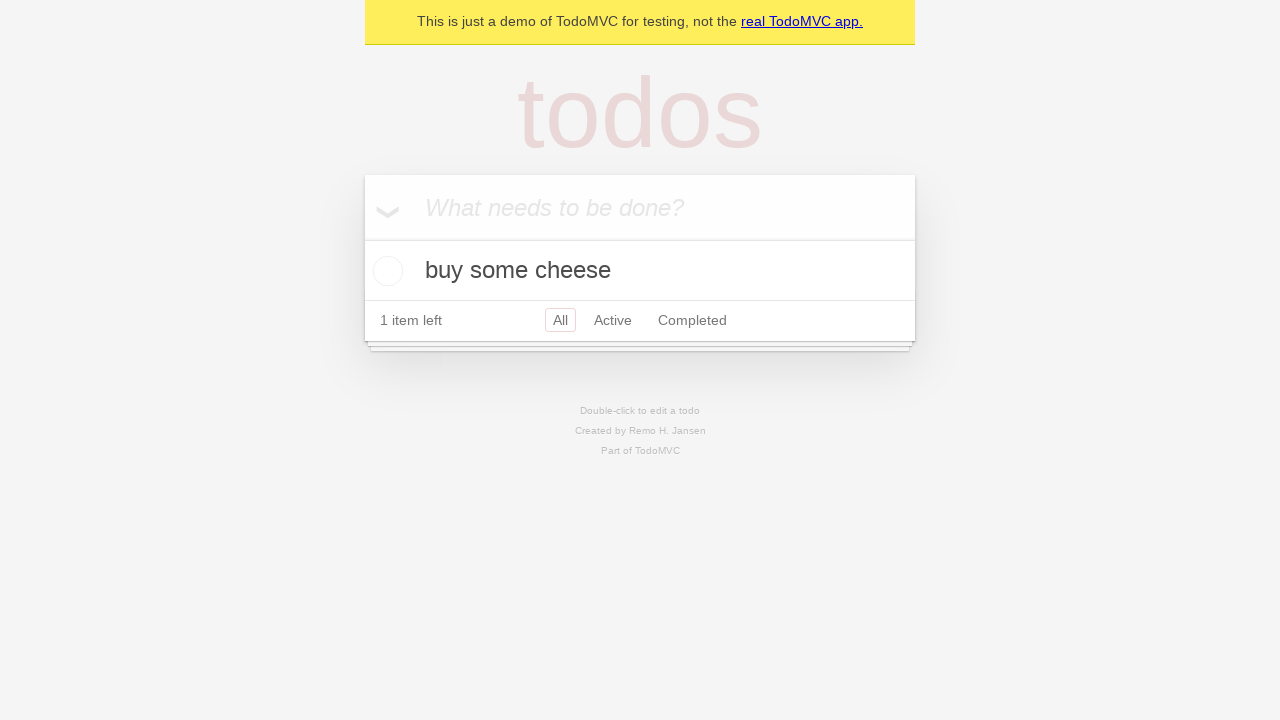

Filled todo input with 'feed the cat' on internal:attr=[placeholder="What needs to be done?"i]
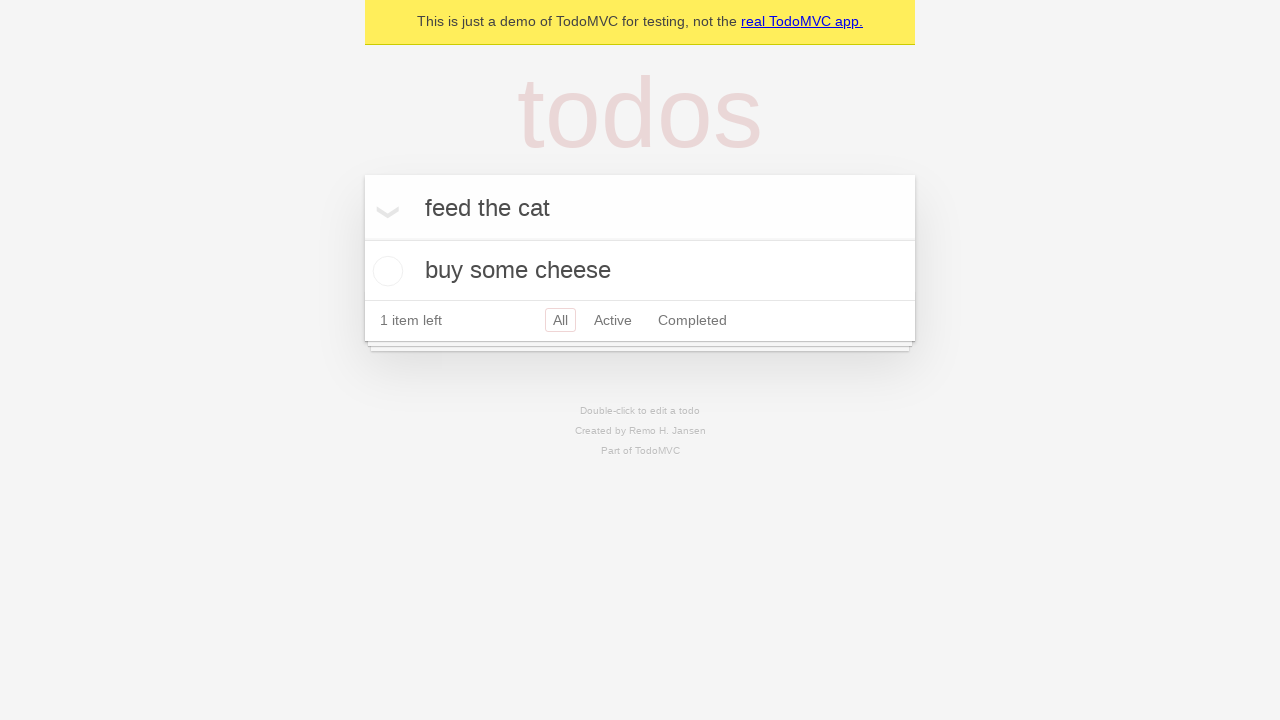

Pressed Enter to add todo 'feed the cat' on internal:attr=[placeholder="What needs to be done?"i]
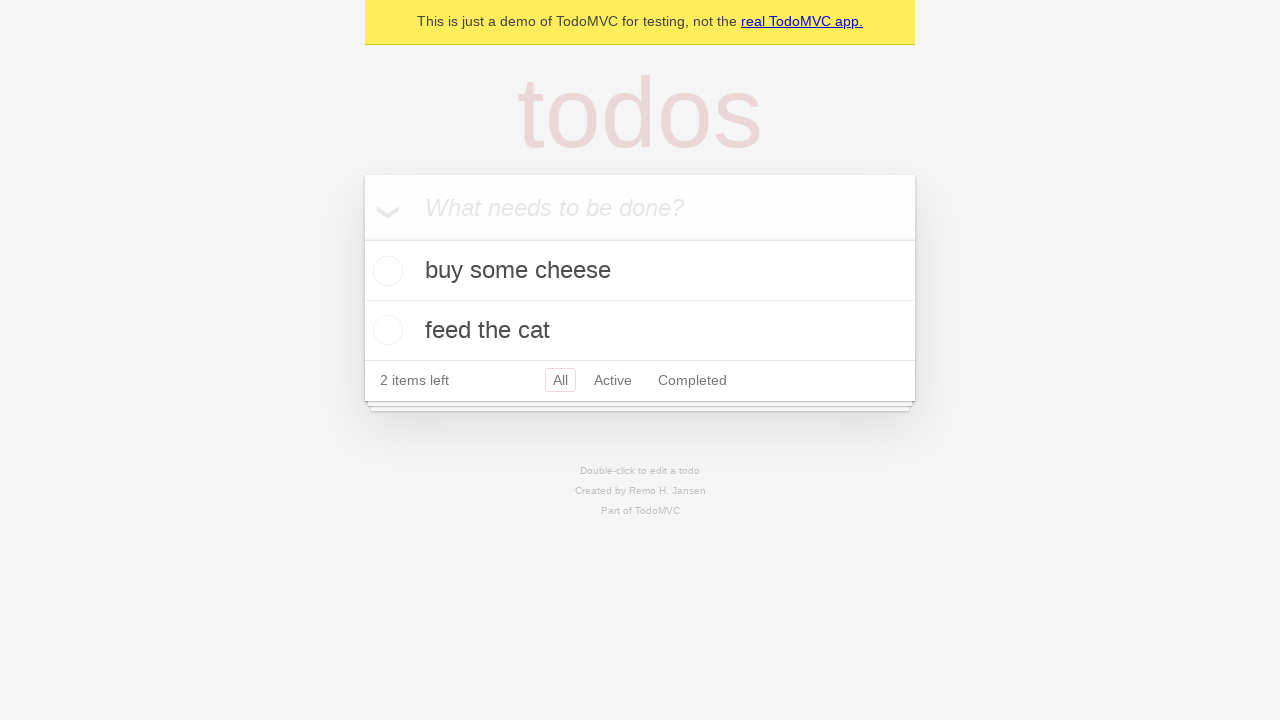

Filled todo input with 'book a doctors appointment' on internal:attr=[placeholder="What needs to be done?"i]
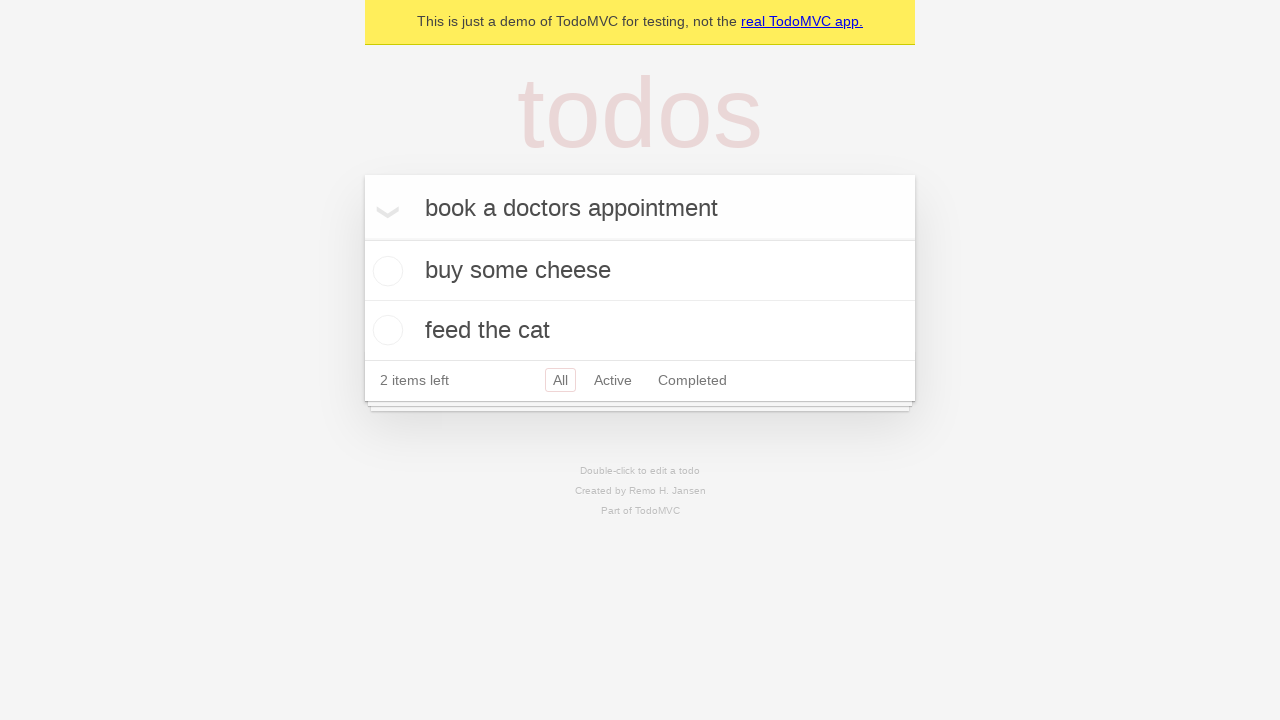

Pressed Enter to add todo 'book a doctors appointment' on internal:attr=[placeholder="What needs to be done?"i]
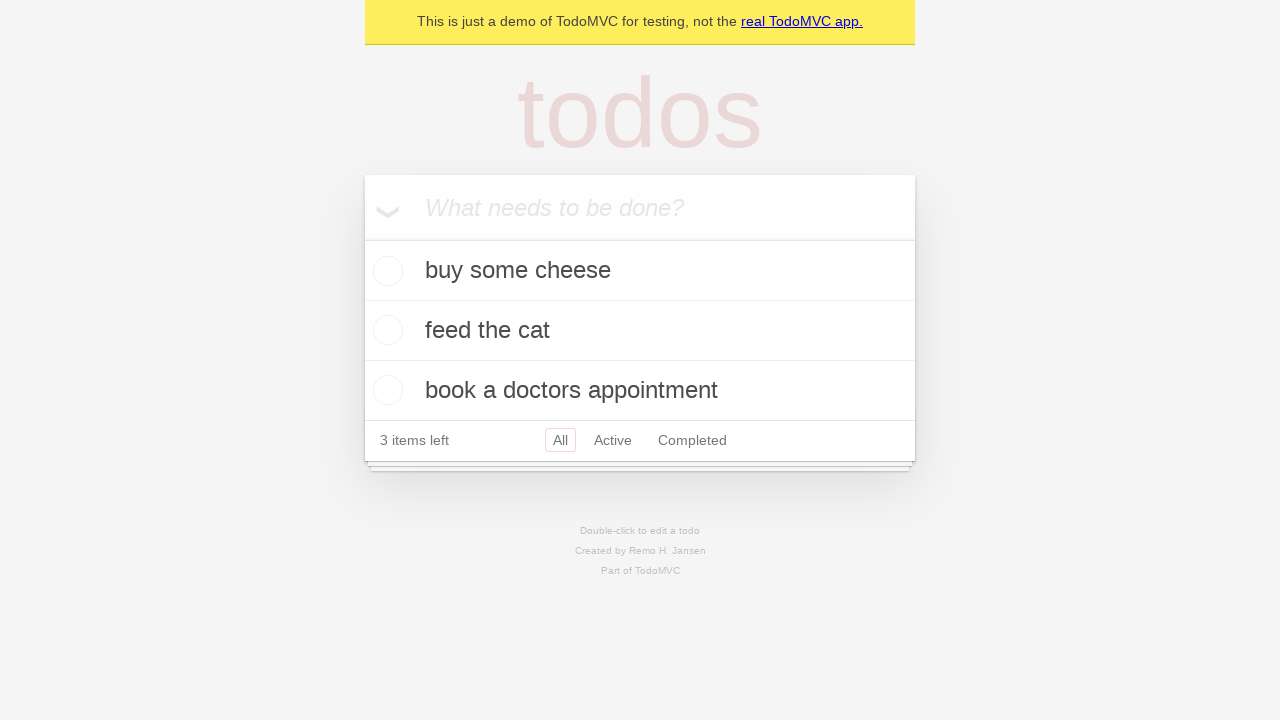

Checked the second todo item checkbox at (385, 330) on internal:testid=[data-testid="todo-item"s] >> nth=1 >> internal:role=checkbox
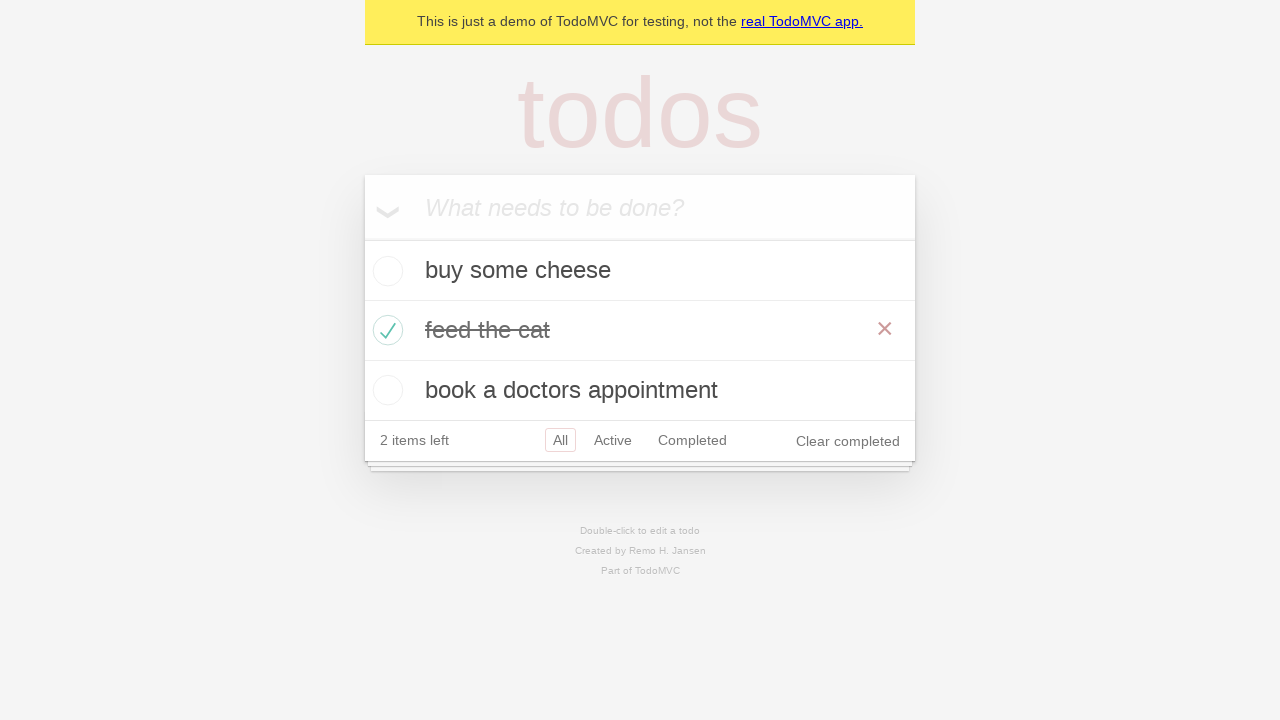

Clicked 'Clear completed' button at (848, 441) on internal:role=button[name="Clear completed"i]
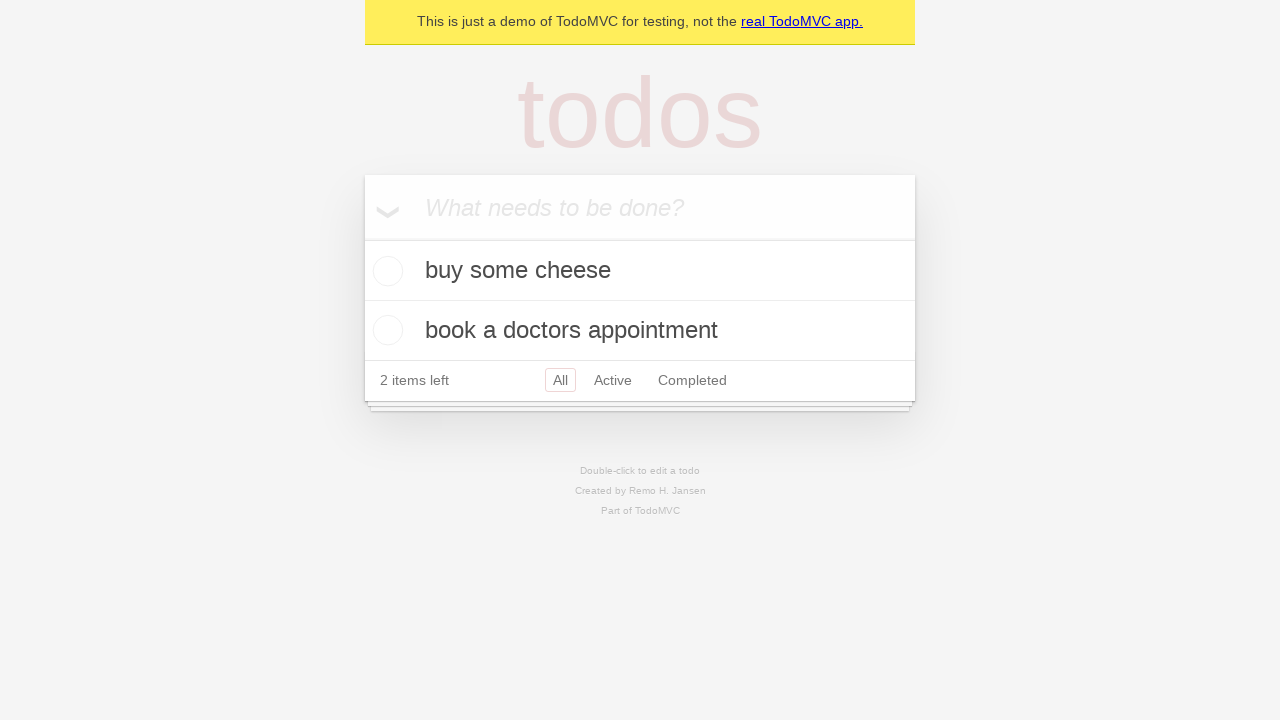

Verified completed item was removed - 2 items remain
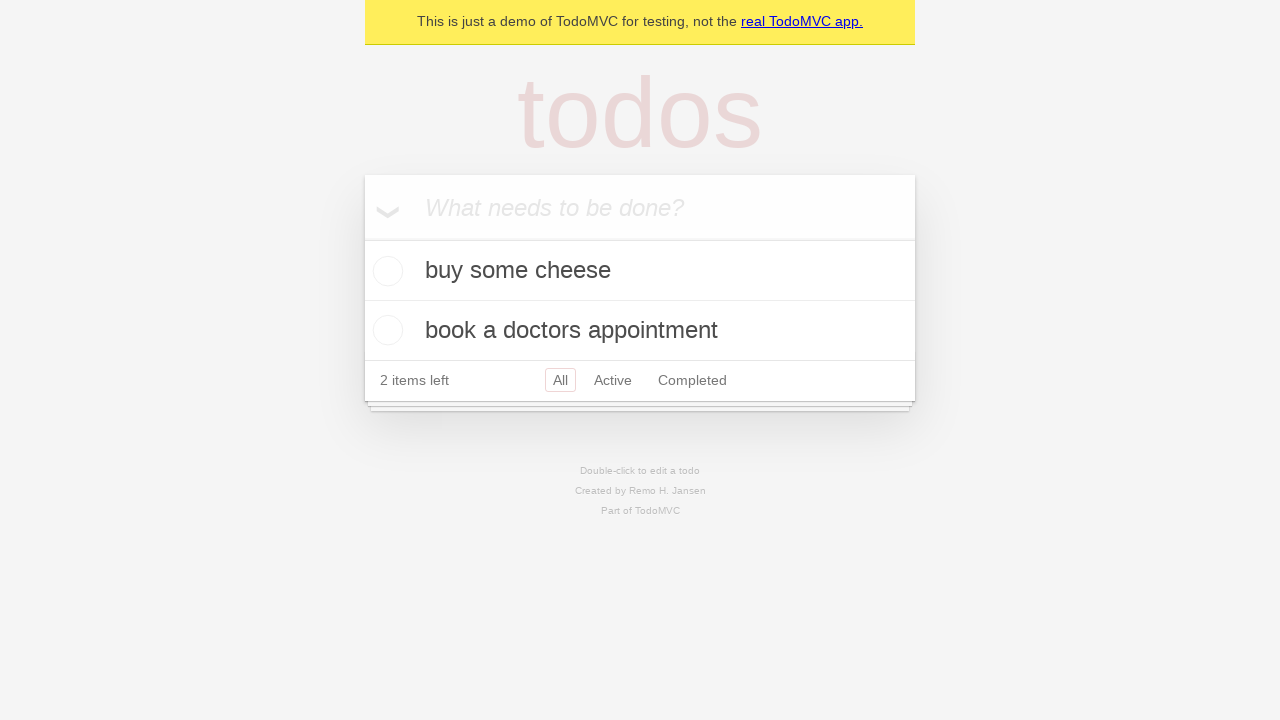

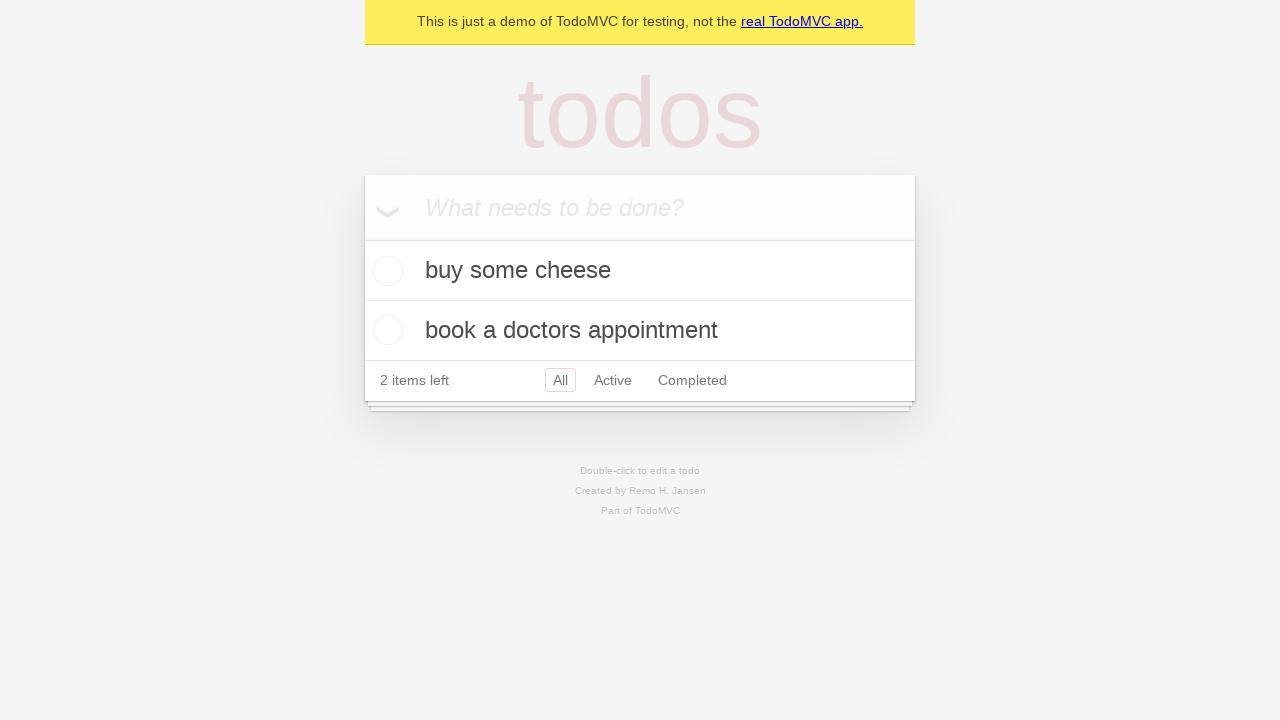